Tests file upload functionality on DemoQA by selecting a file and uploading it through the file input element

Starting URL: https://demoqa.com/upload-download

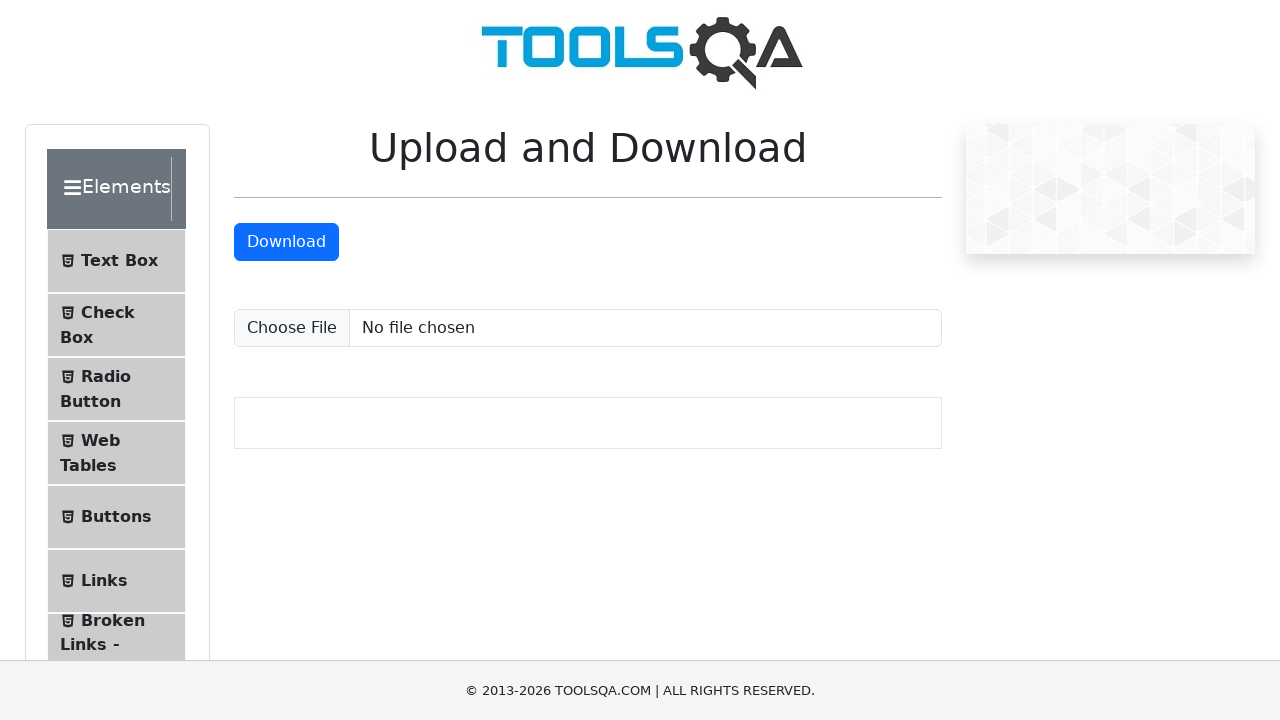

Created temporary test file for upload at /tmp/test_upload_image.jpg
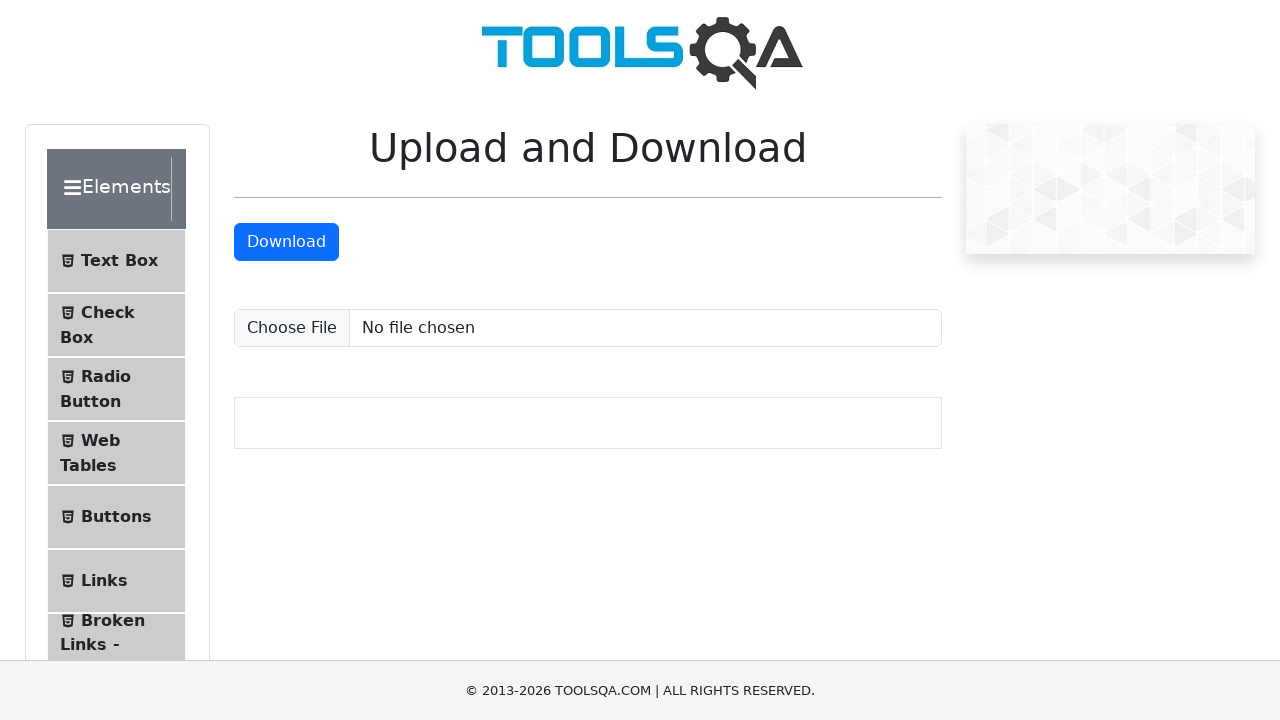

Upload file input element became visible
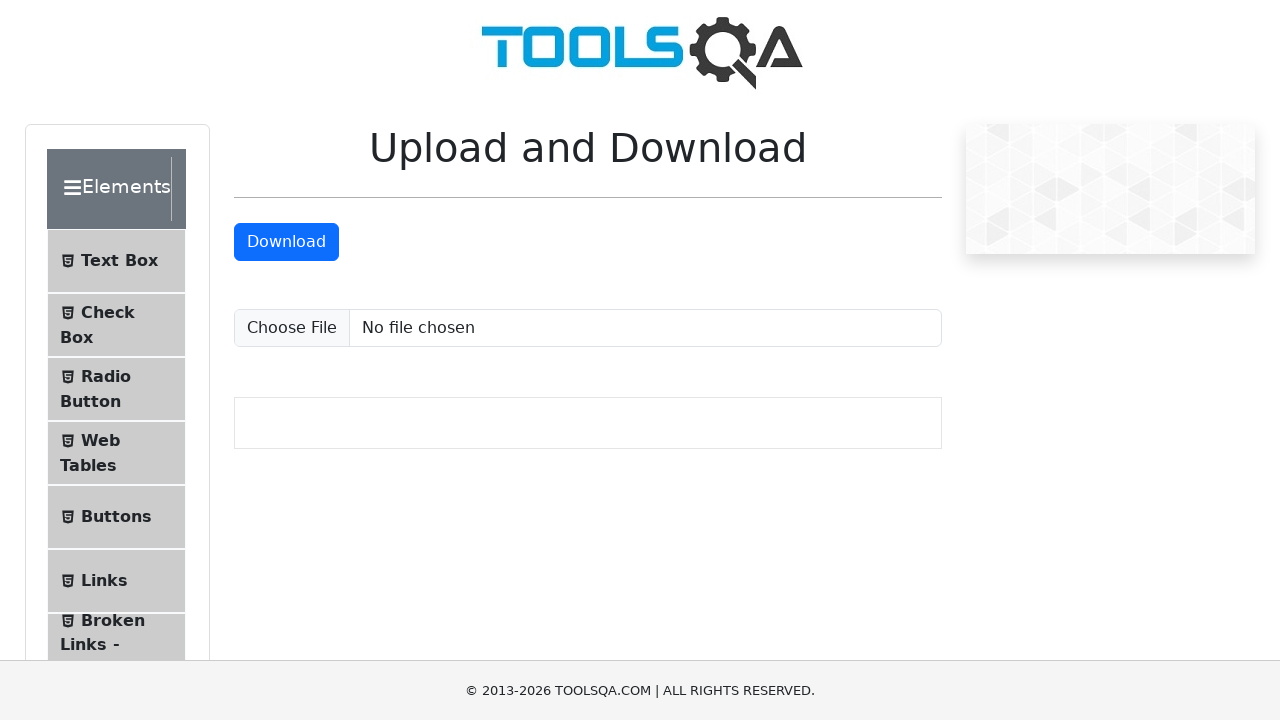

Selected and uploaded test file through file input element
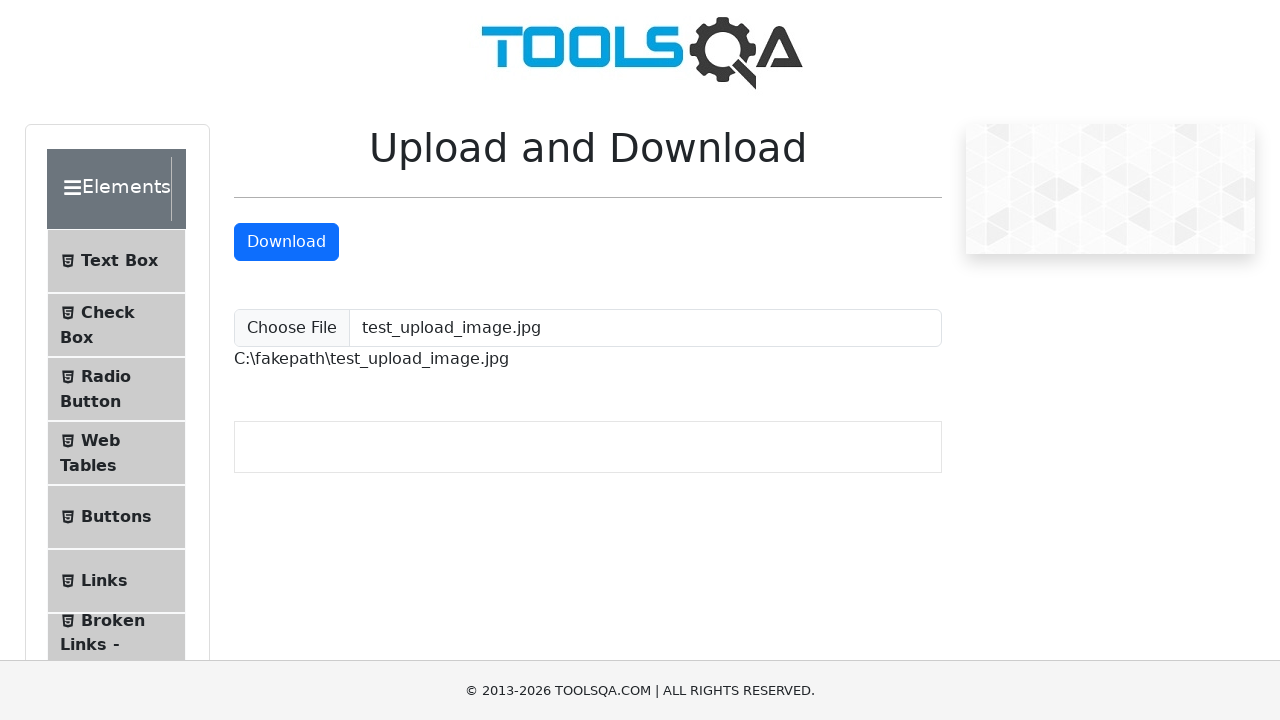

Waited 500ms for file upload to process
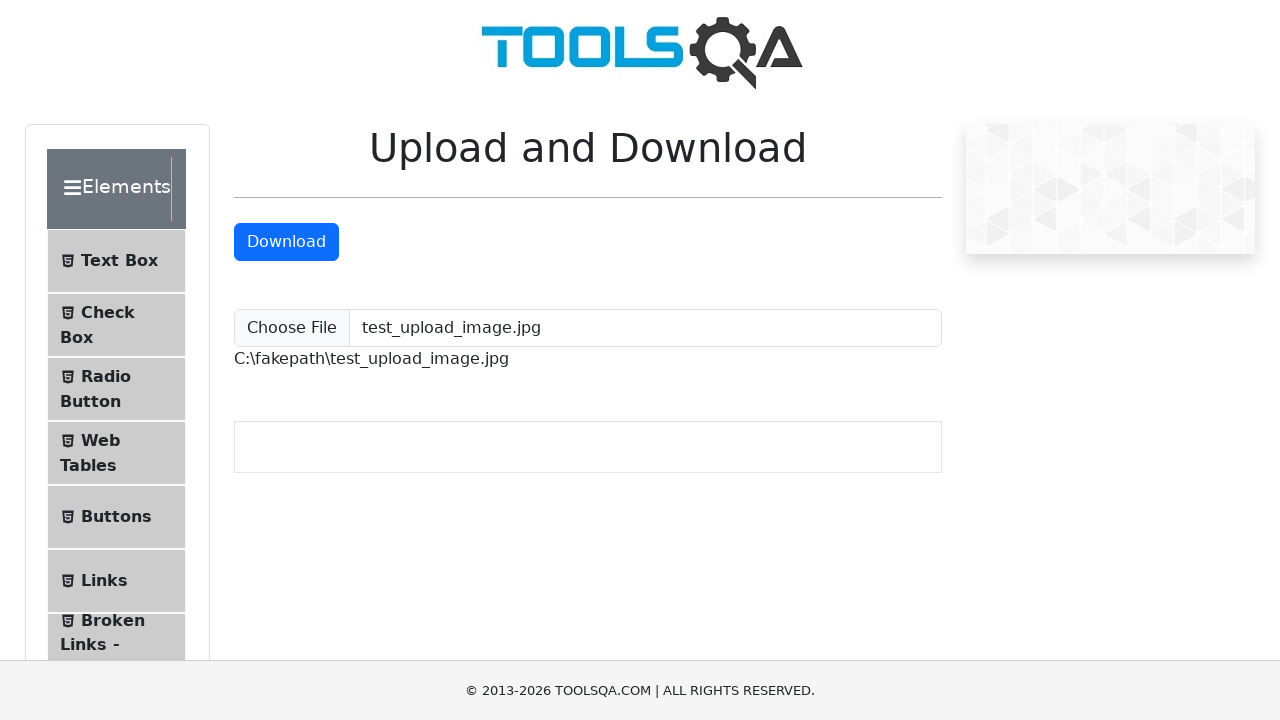

Verified uploaded file path is displayed on page
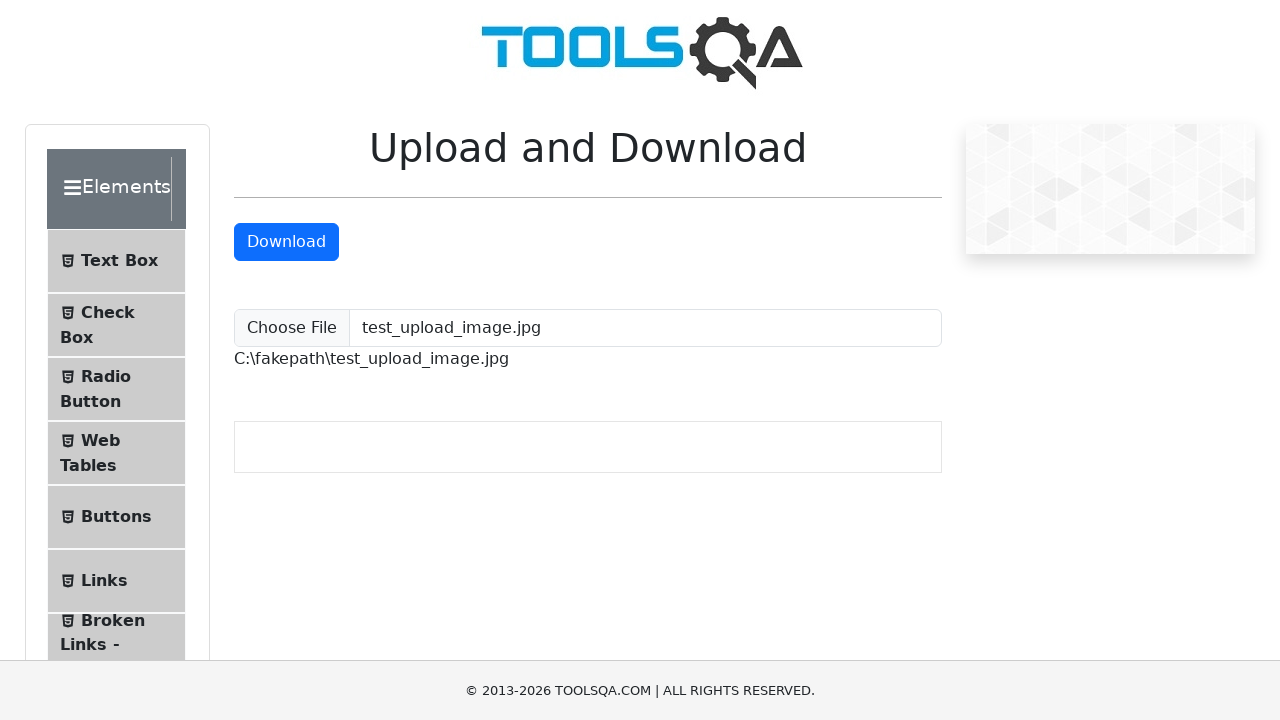

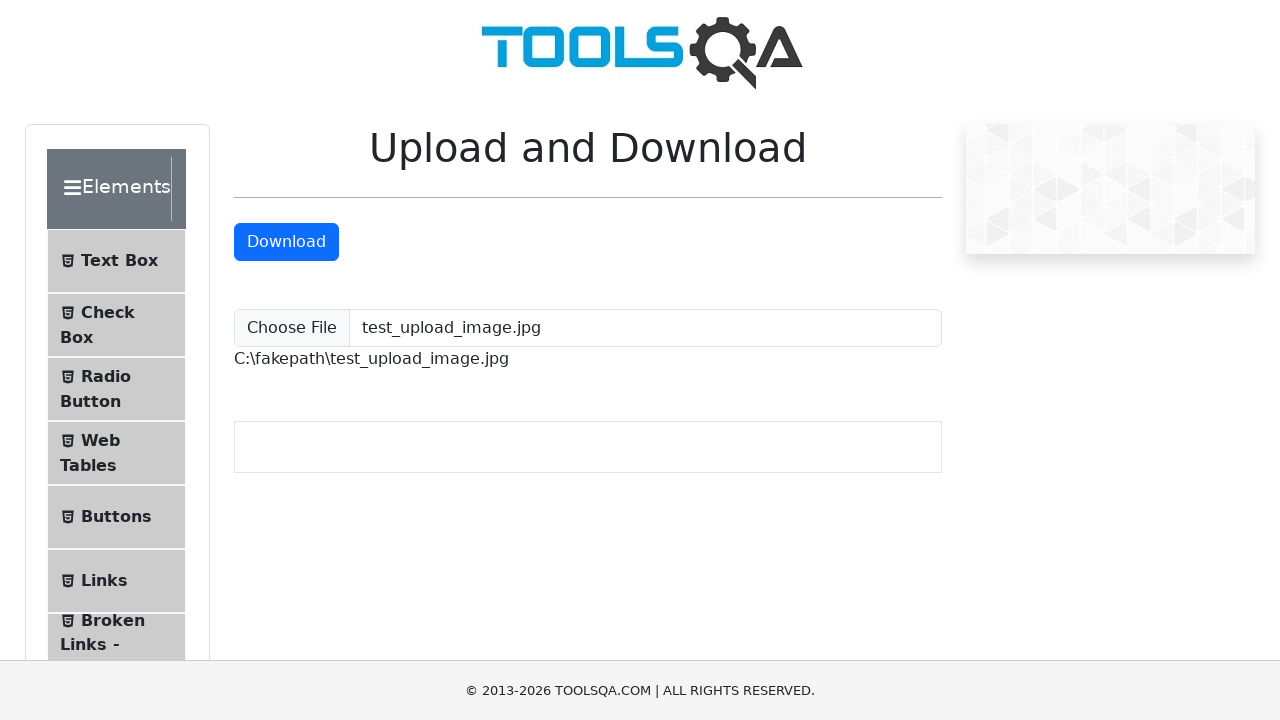